Tests form filling functionality using various XPath locator strategies on a registration form

Starting URL: https://www.hyrtutorials.com/p/add-padding-to-containers.html

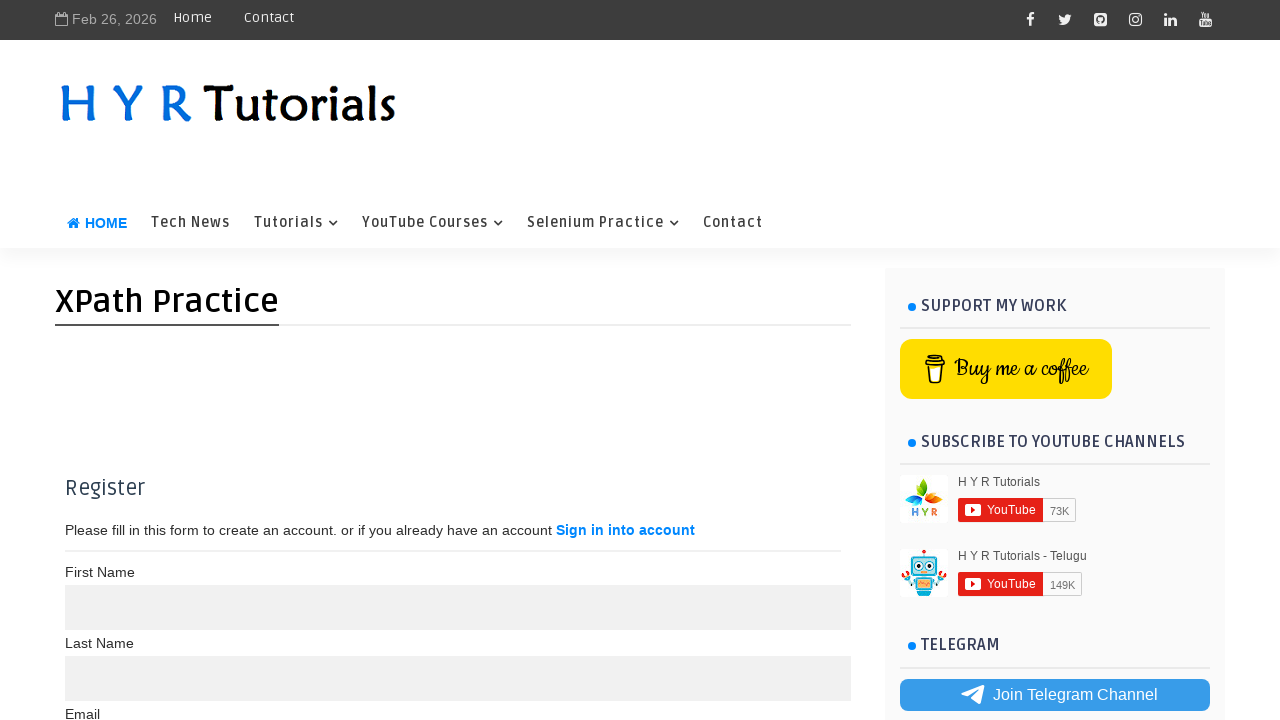

Filled First Name field with 'Bhanu' using following axis XPath on //label[normalize-space()='First Name']//following::input[1]
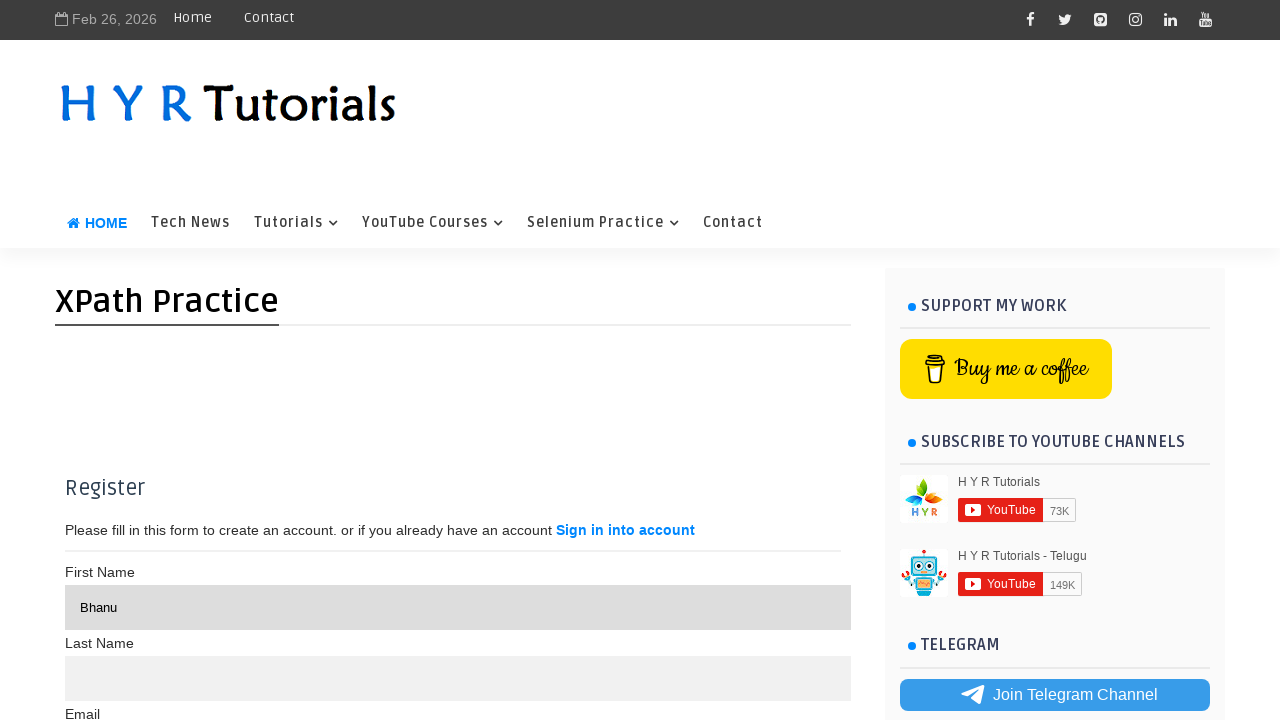

Filled Last Name field with 'Prakash' using child axis XPath on //div[@class='container']//child::input[2]
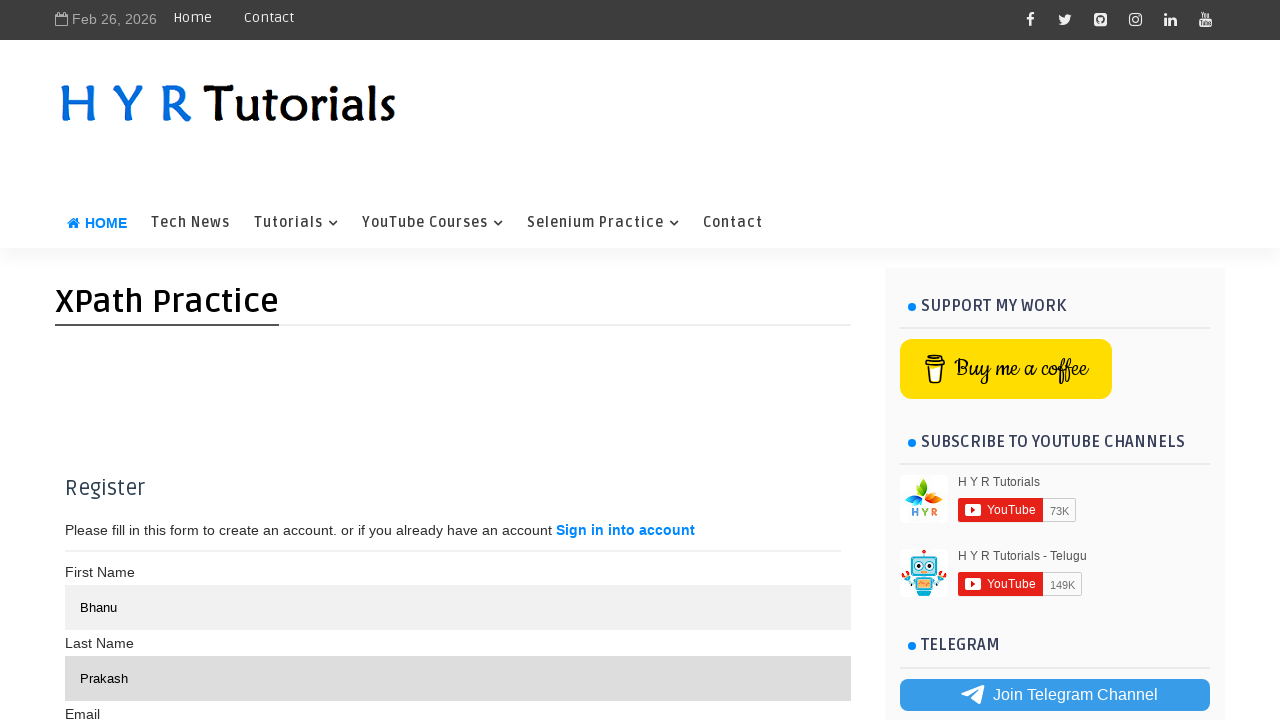

Filled Email field with 'chandu12@gmail.com' using descendant axis XPath on //div[@class='container']//descendant::input[3]
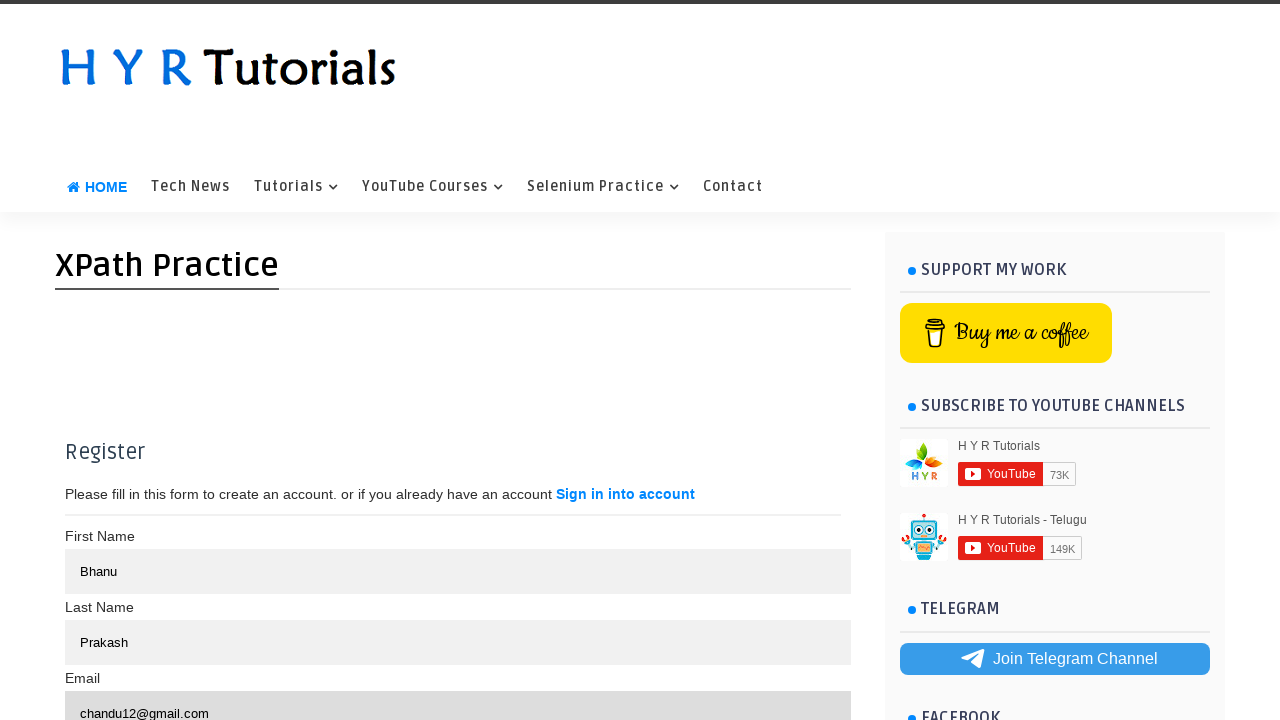

Filled Password field with 'Bhanu@02' using preceding axis XPath on //label[@for='psw-repeat']//preceding::input[1]
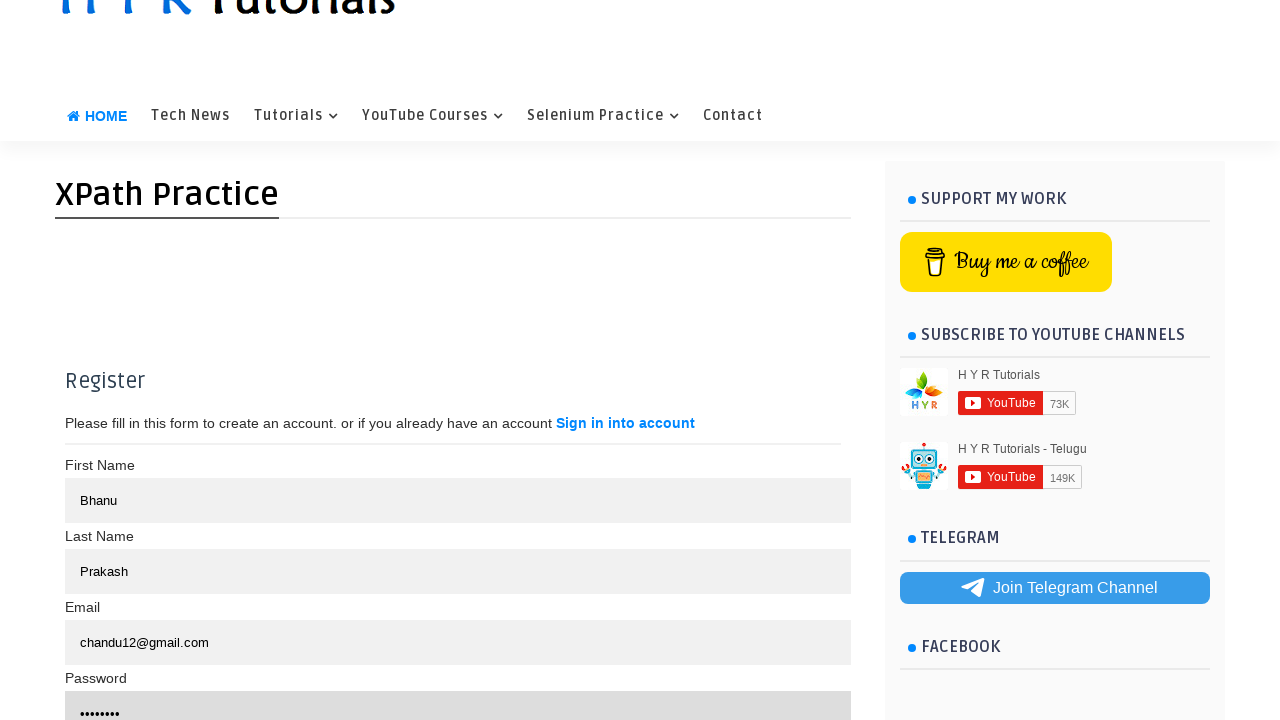

Filled Repeat Password field with 'Bhanu@02' using following-sibling axis XPath on //input[@type='text']/following-sibling::input[2]
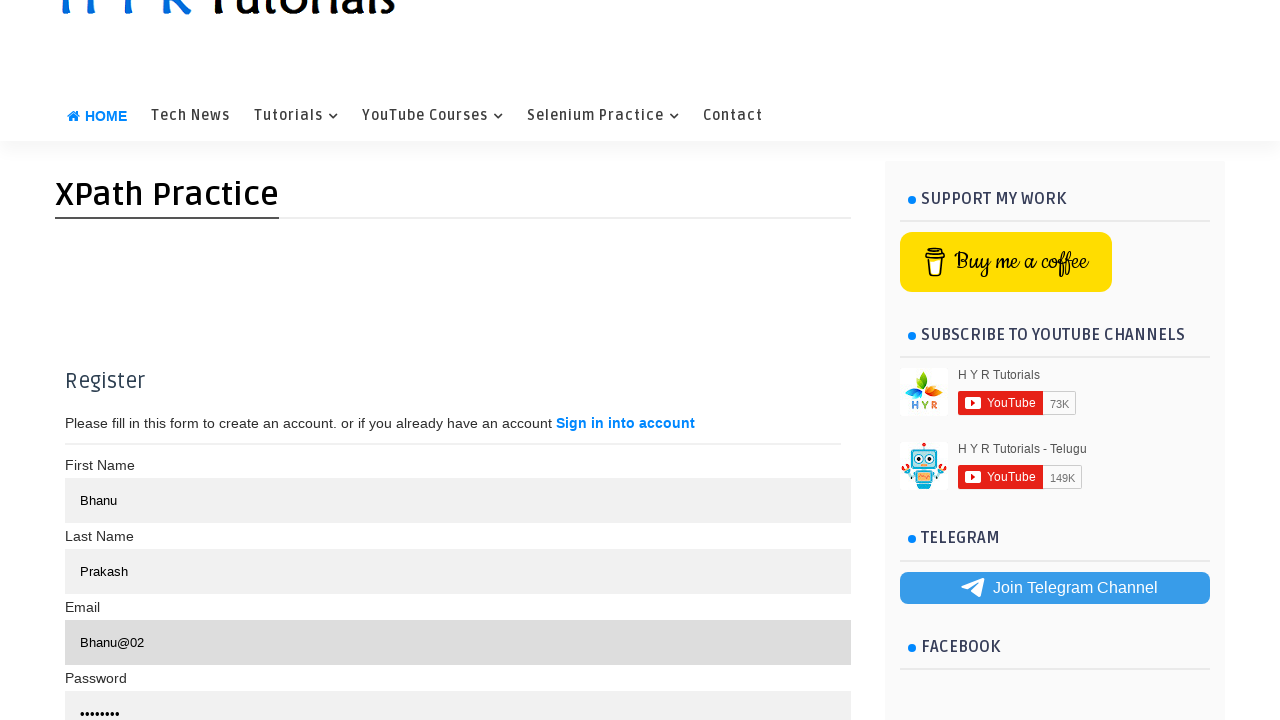

Clicked Register button using preceding-sibling axis XPath at (373, 360) on xpath=//button[@class='btn']/preceding-sibling::button
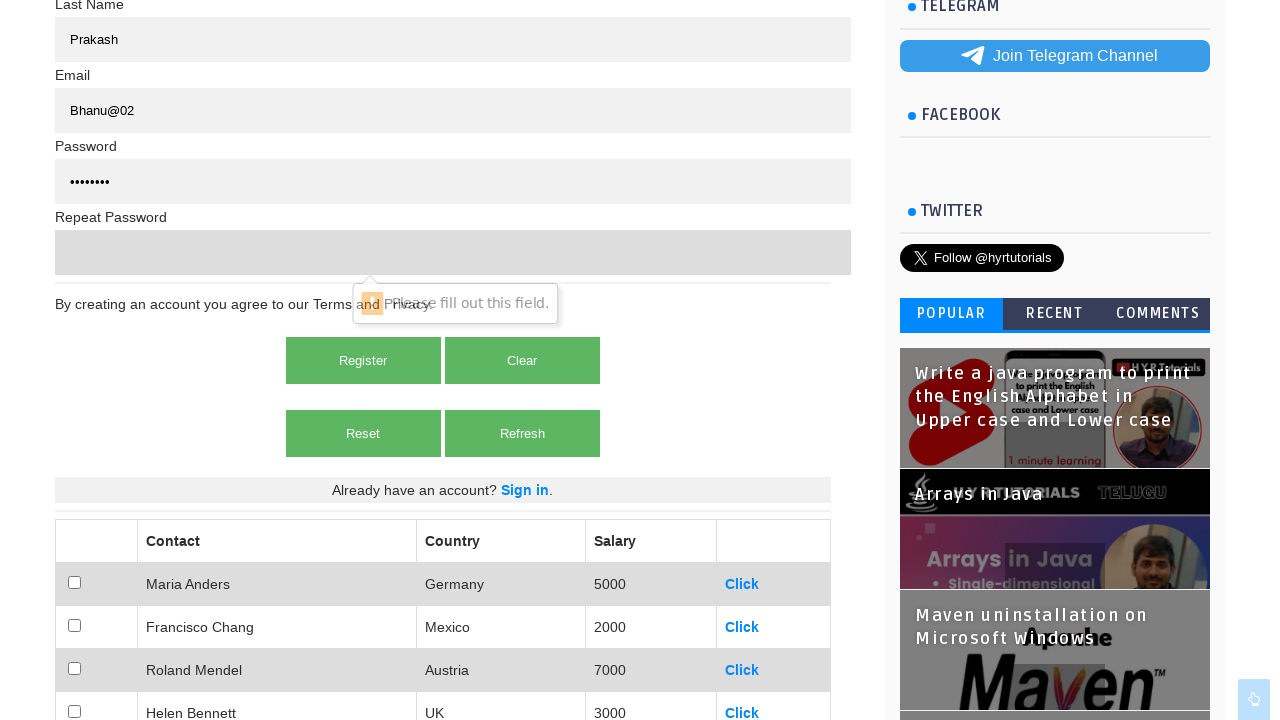

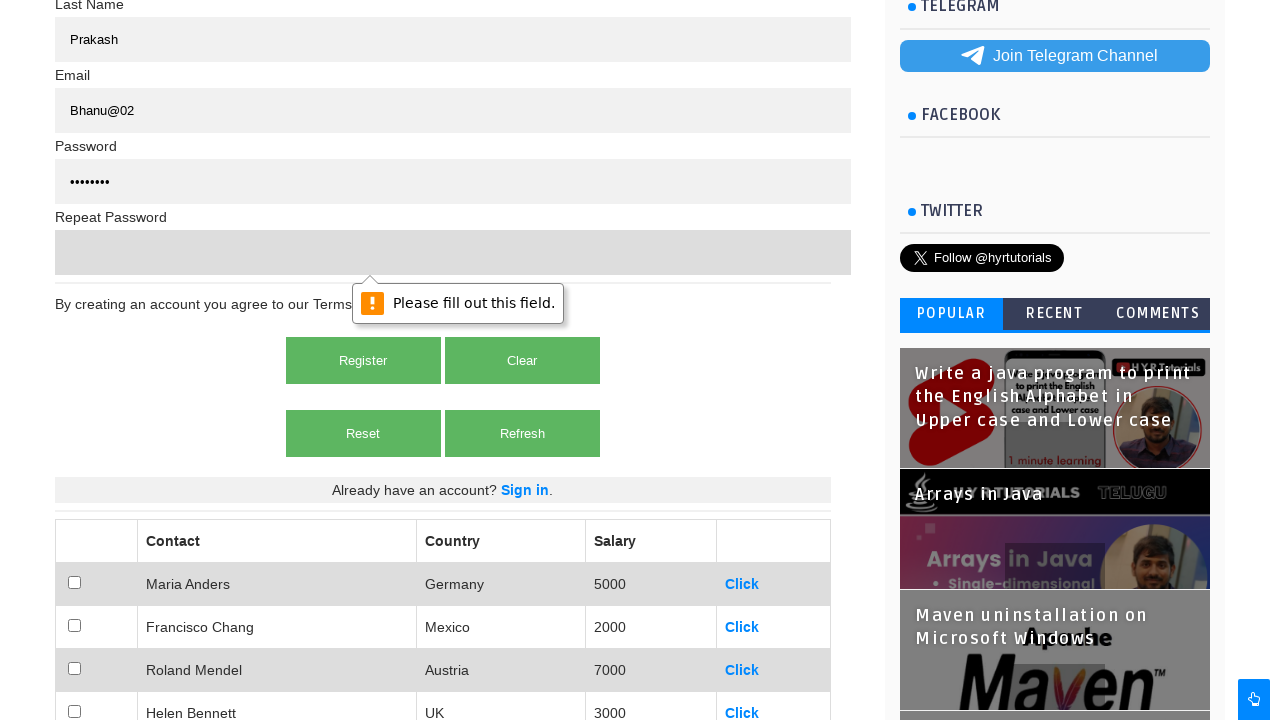